Tests that clicking the Due column header sorts the table values in ascending order by verifying the due amounts are in sorted order

Starting URL: http://the-internet.herokuapp.com/tables

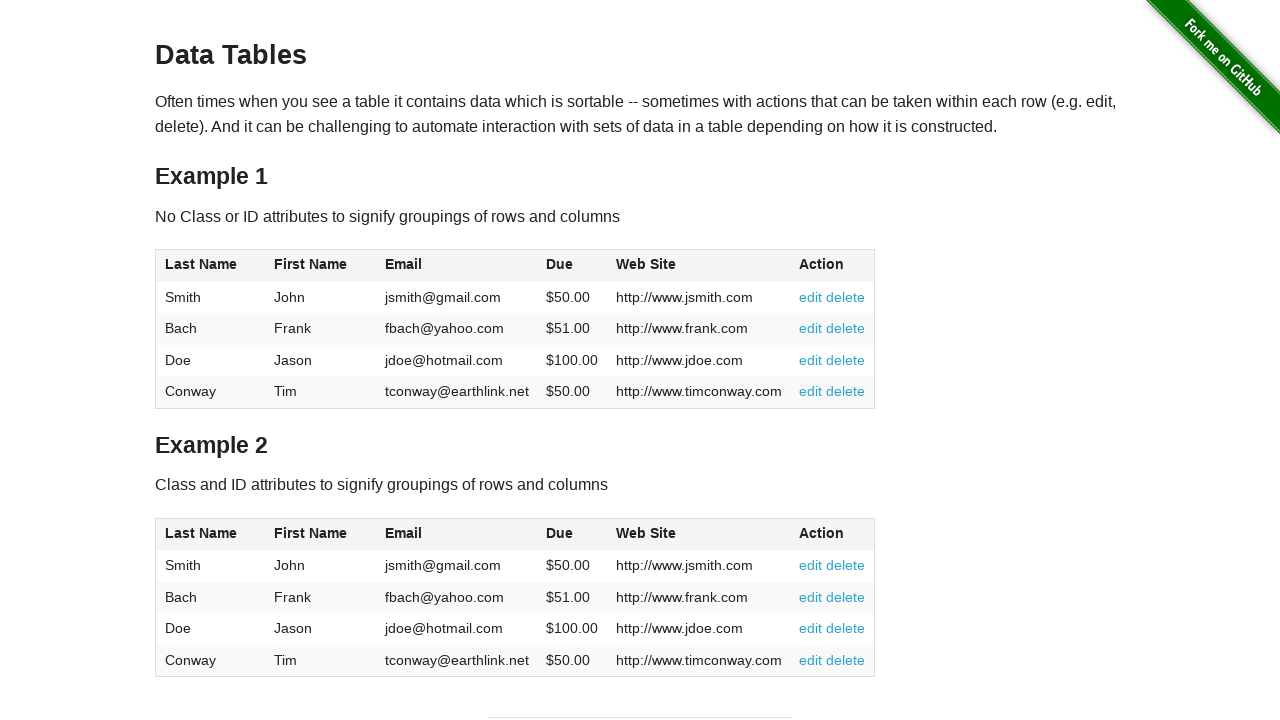

Clicked the Due column header to sort ascending at (572, 266) on #table1 thead tr th:nth-of-type(4)
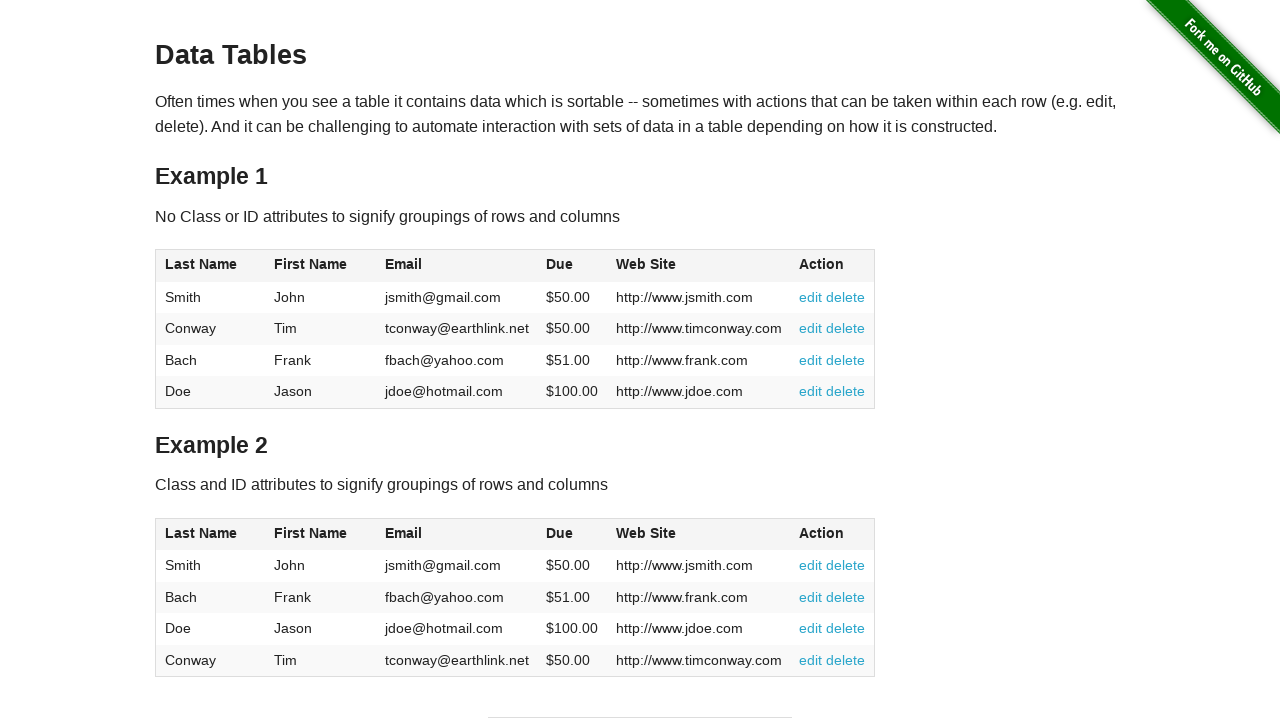

Verified table Due column is present after sorting
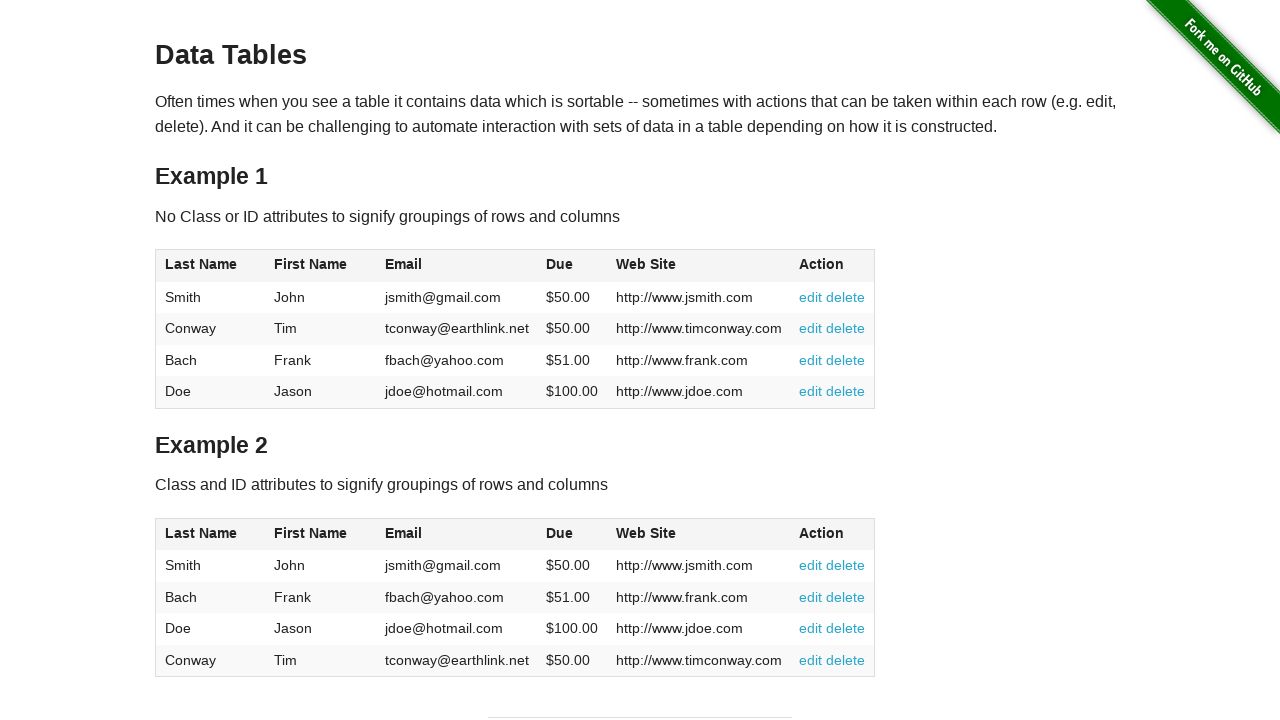

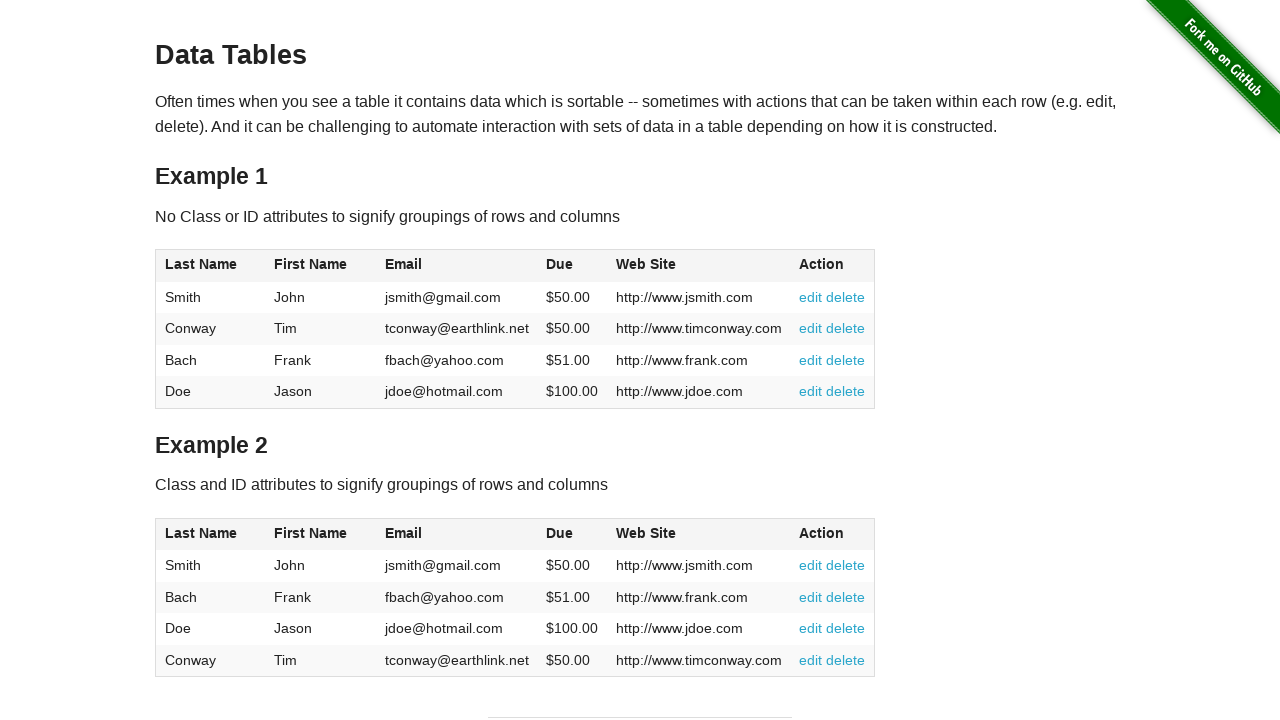